Tests adding a product to cart from the shop page, verifies cart total and item count, then navigates to cart page to verify subtotal and order total

Starting URL: http://practice.automationtesting.in/

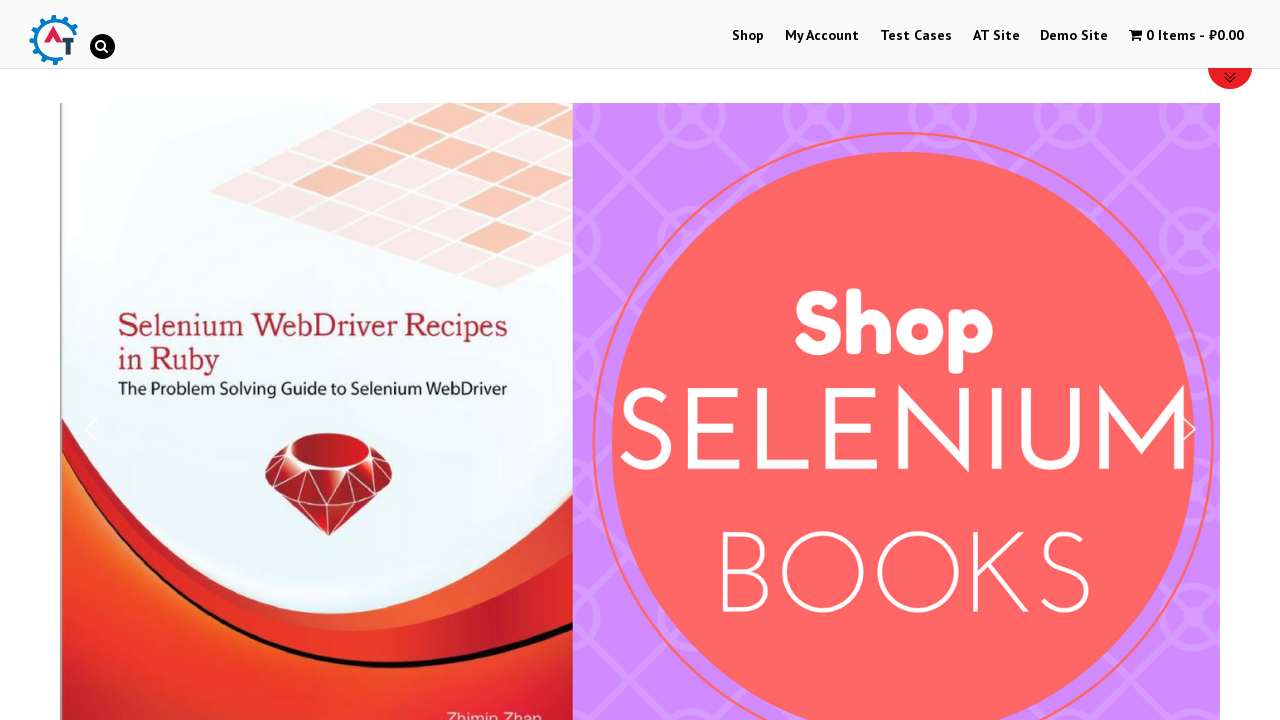

Clicked on Shop link at (748, 36) on text=Shop
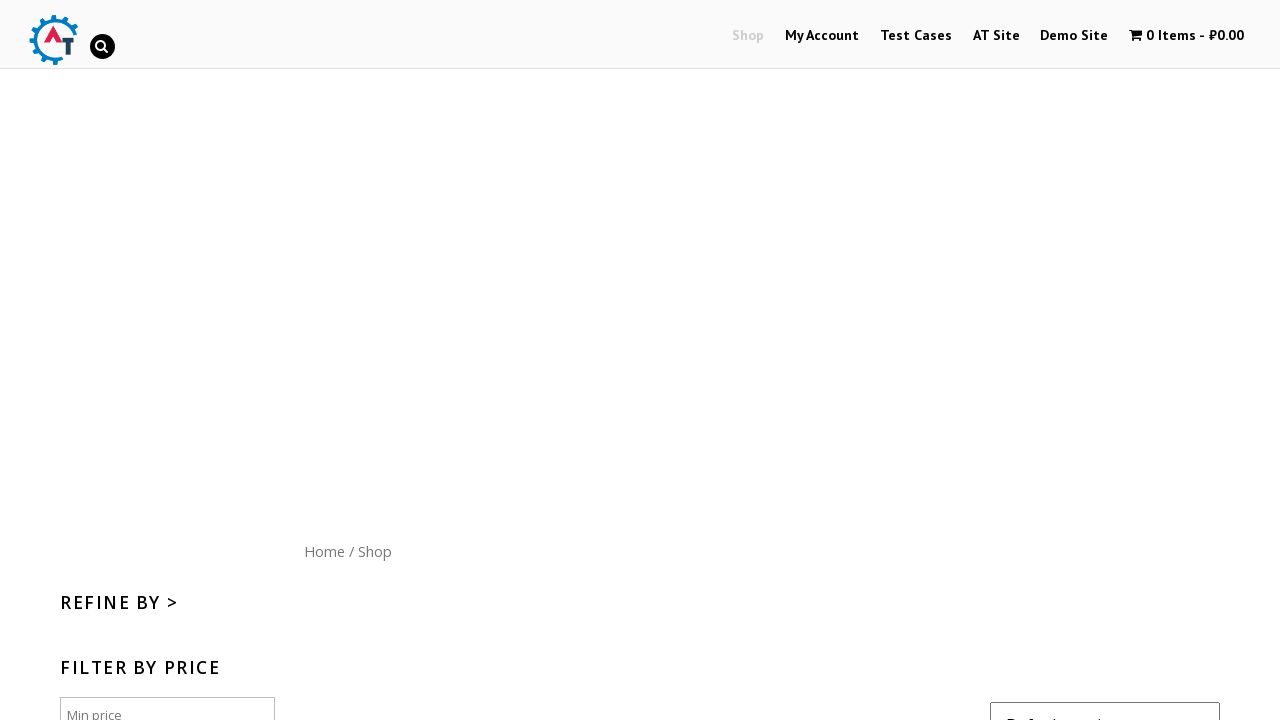

Shop page loaded (networkidle)
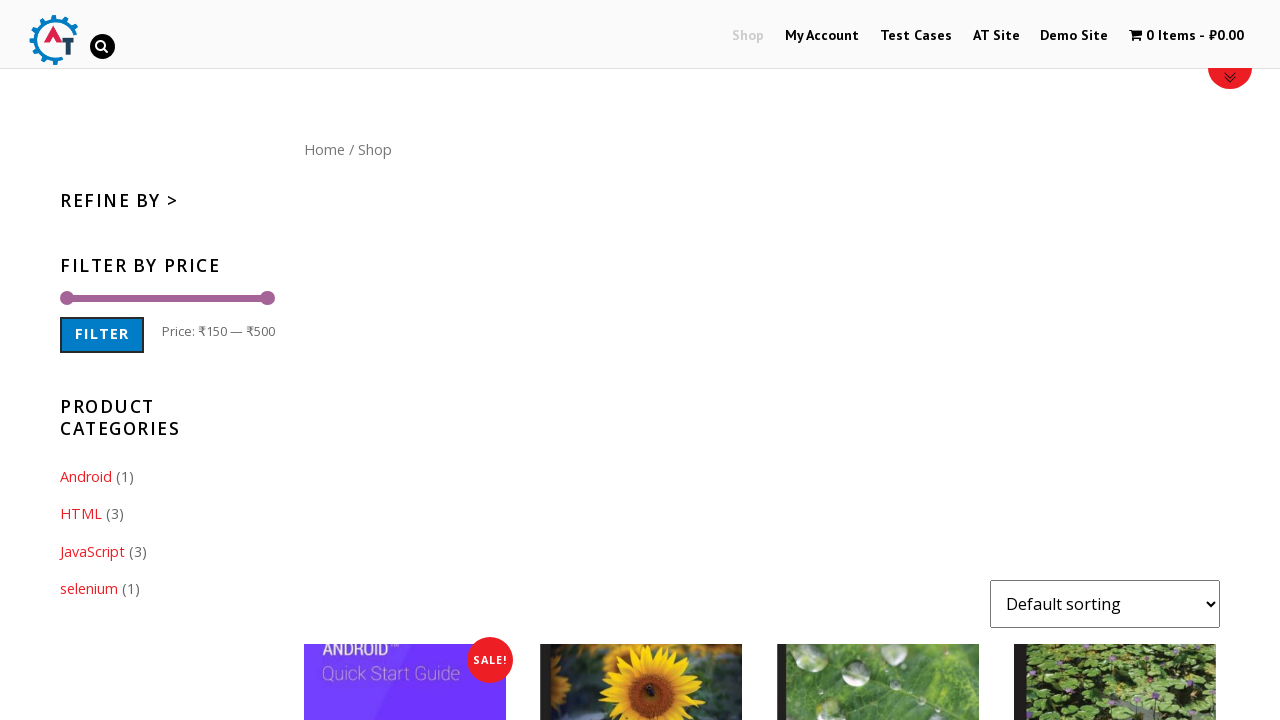

Scrolled down 1200px to view products
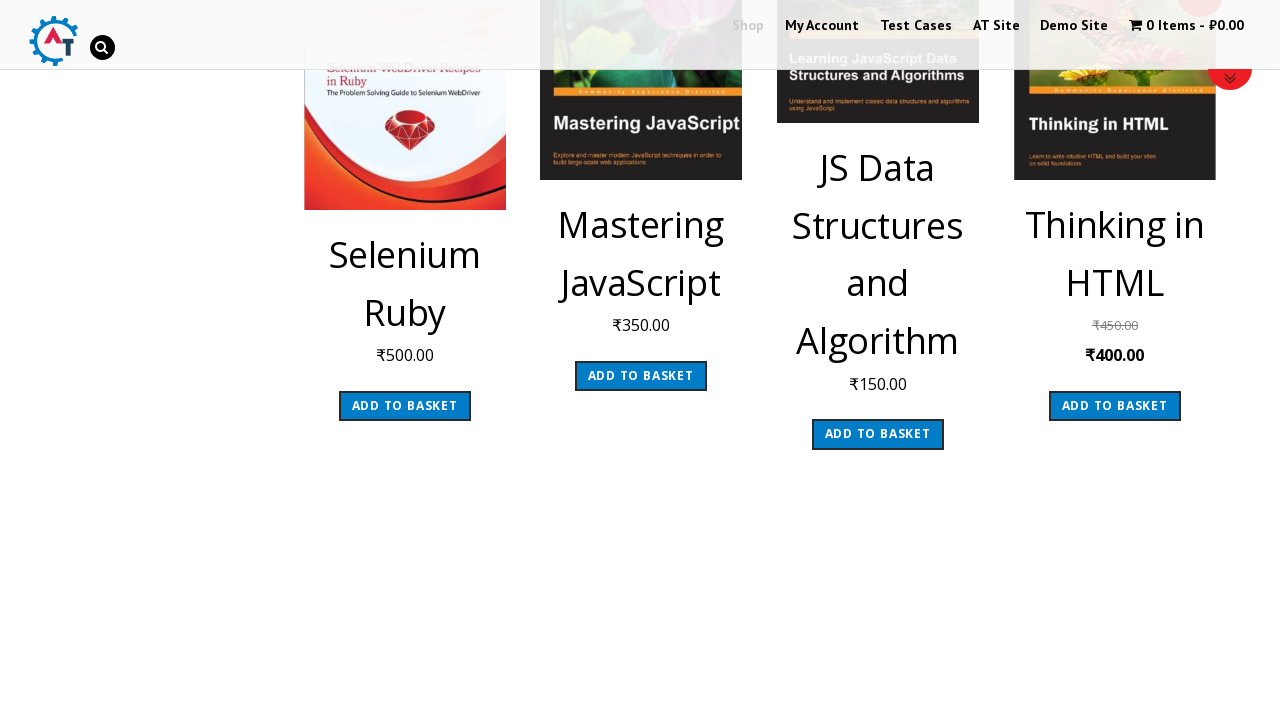

Clicked Add to Cart button for product at (641, 376) on .post-165 a:nth-child(2)
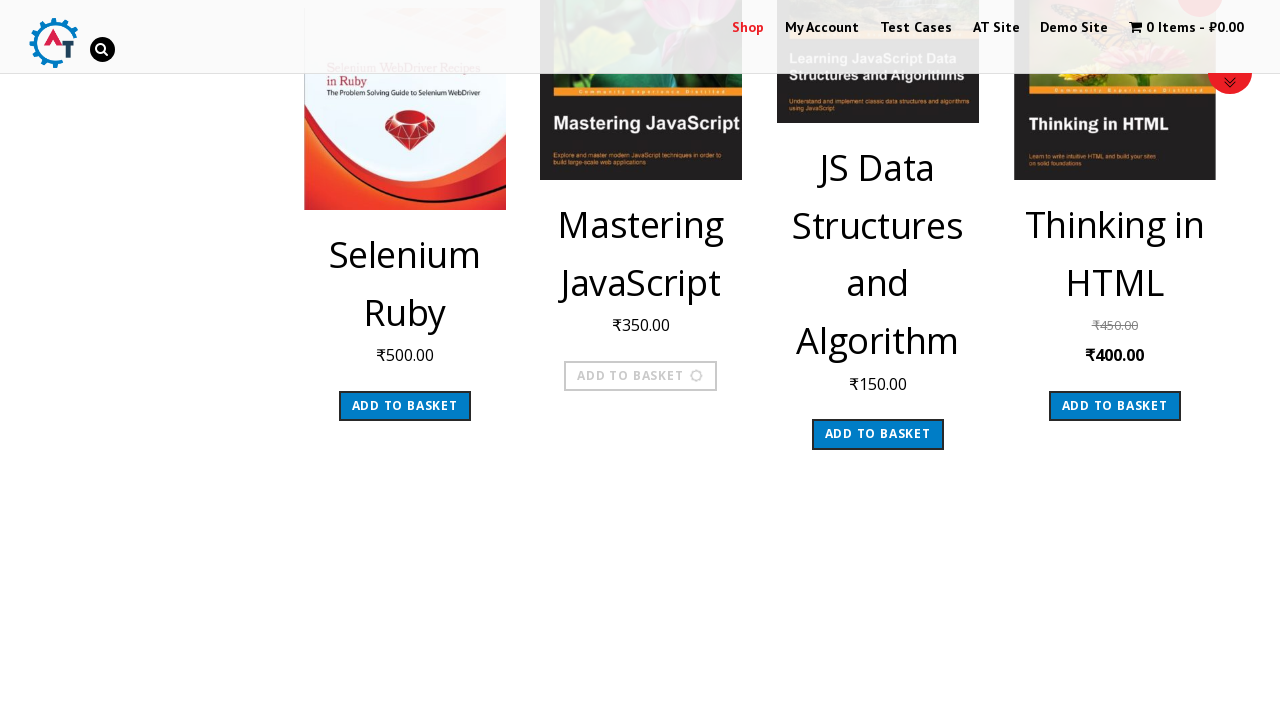

Cart updated - item count visible
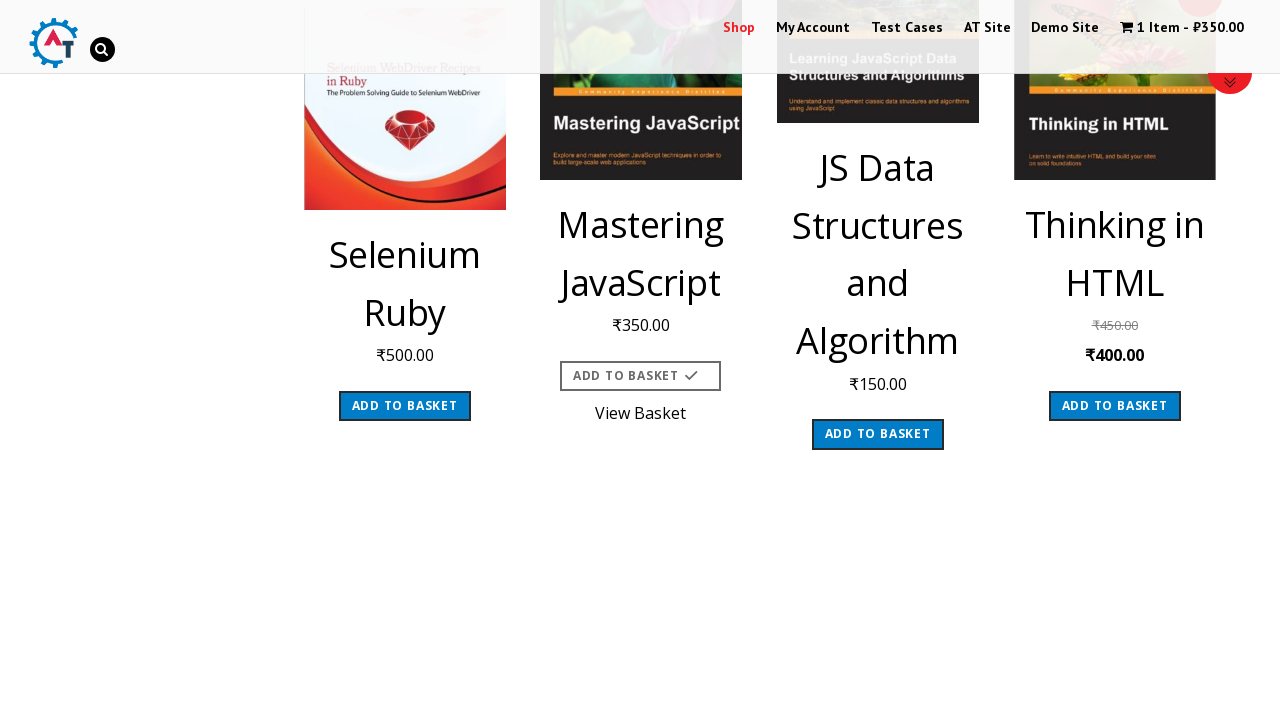

Clicked on cart icon to navigate to cart page at (1182, 28) on .wpmenucart-contents
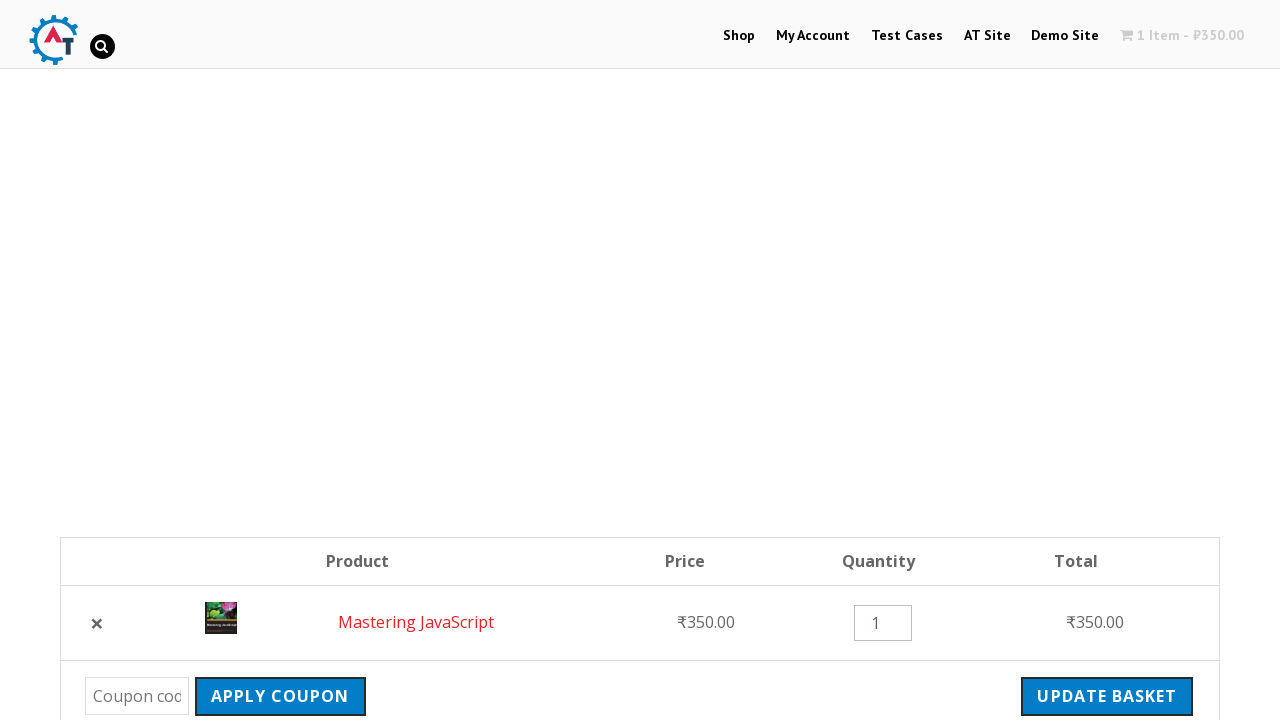

Cart page loaded - cart subtotal visible
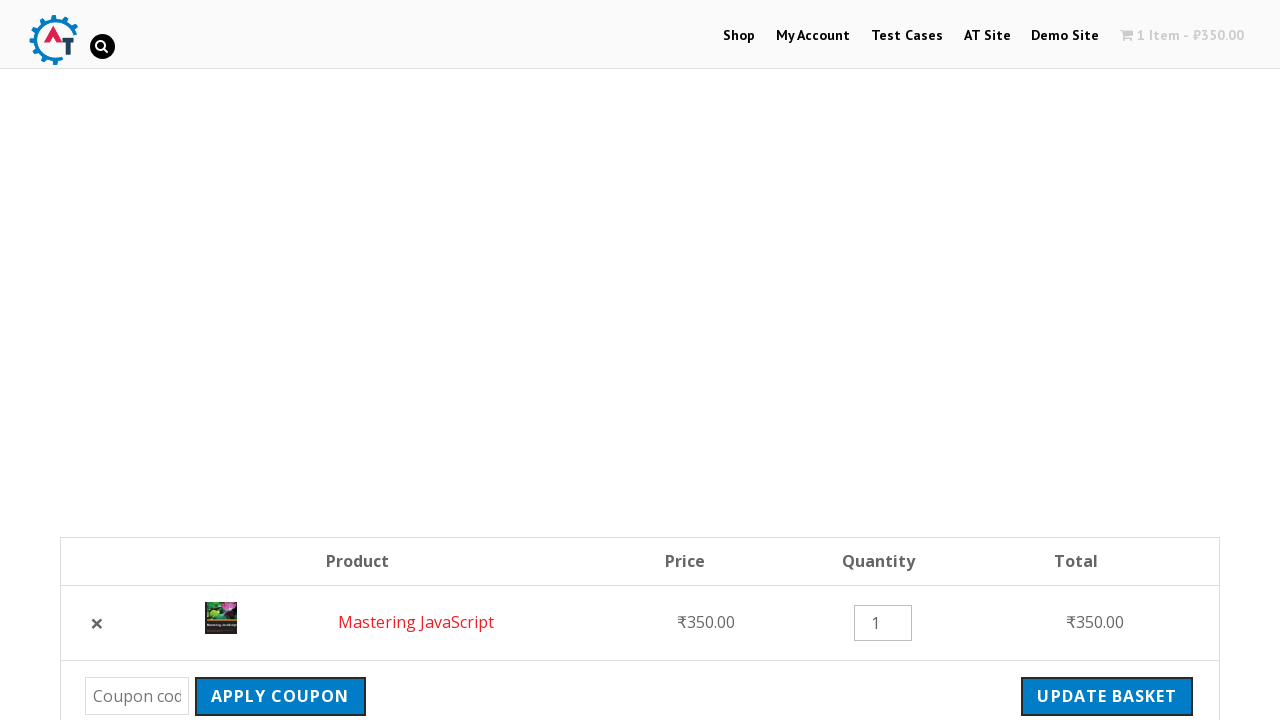

Order total element visible on cart page
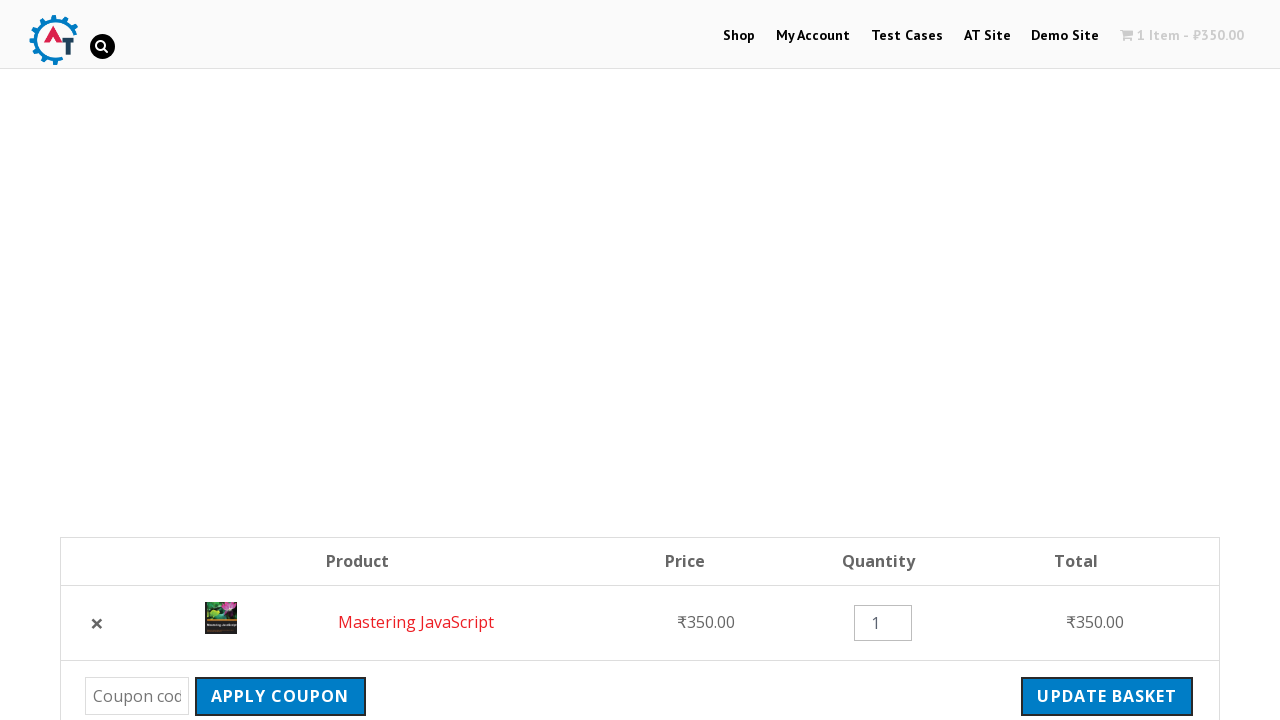

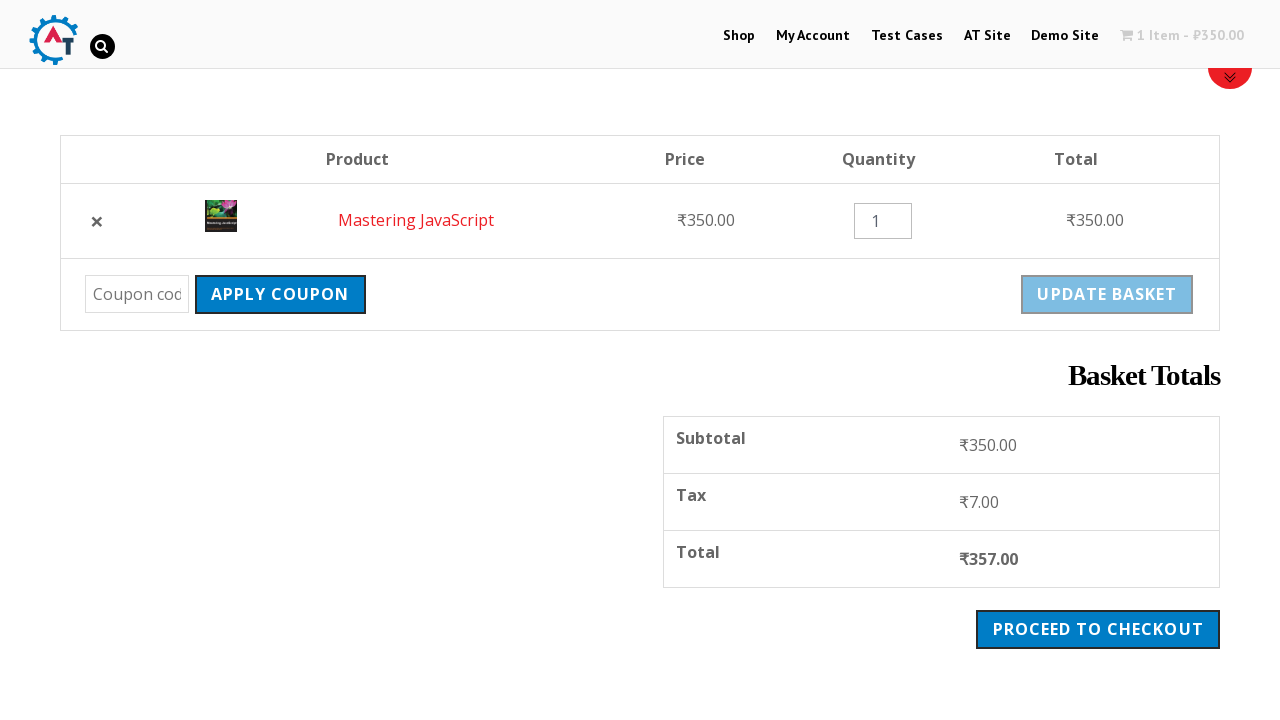